Tests wait functionality by clicking on Text Box menu item, then filling in Full Name and Email fields in the form

Starting URL: https://demoqa.com/elements

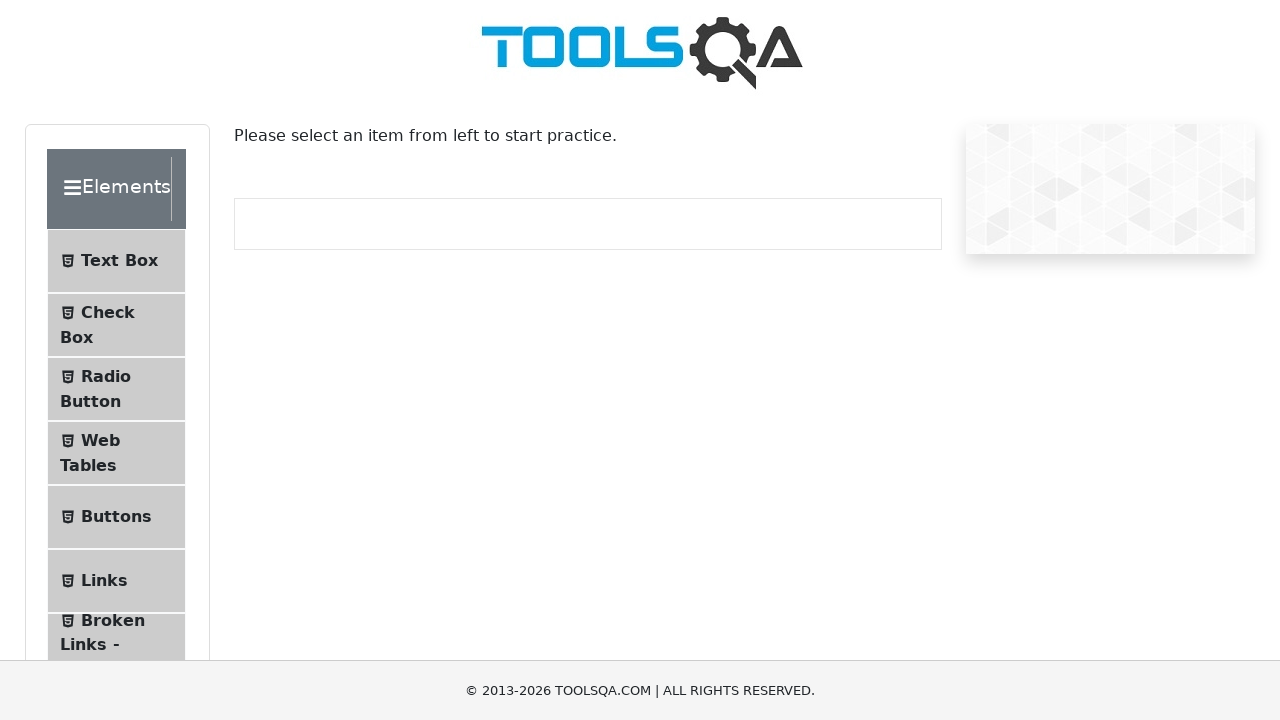

Clicked Text Box menu item in left navigation at (119, 261) on xpath=//ul[@class='menu-list']//span[text()='Text Box']
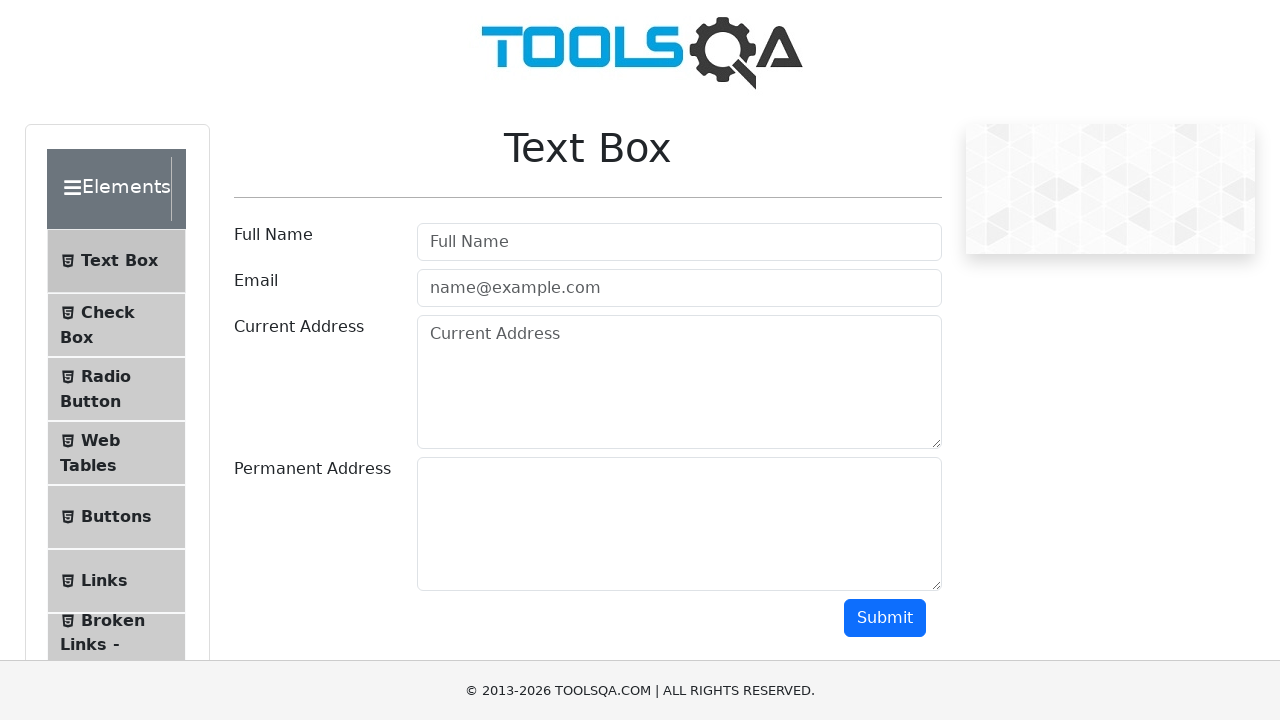

Full Name input field became visible
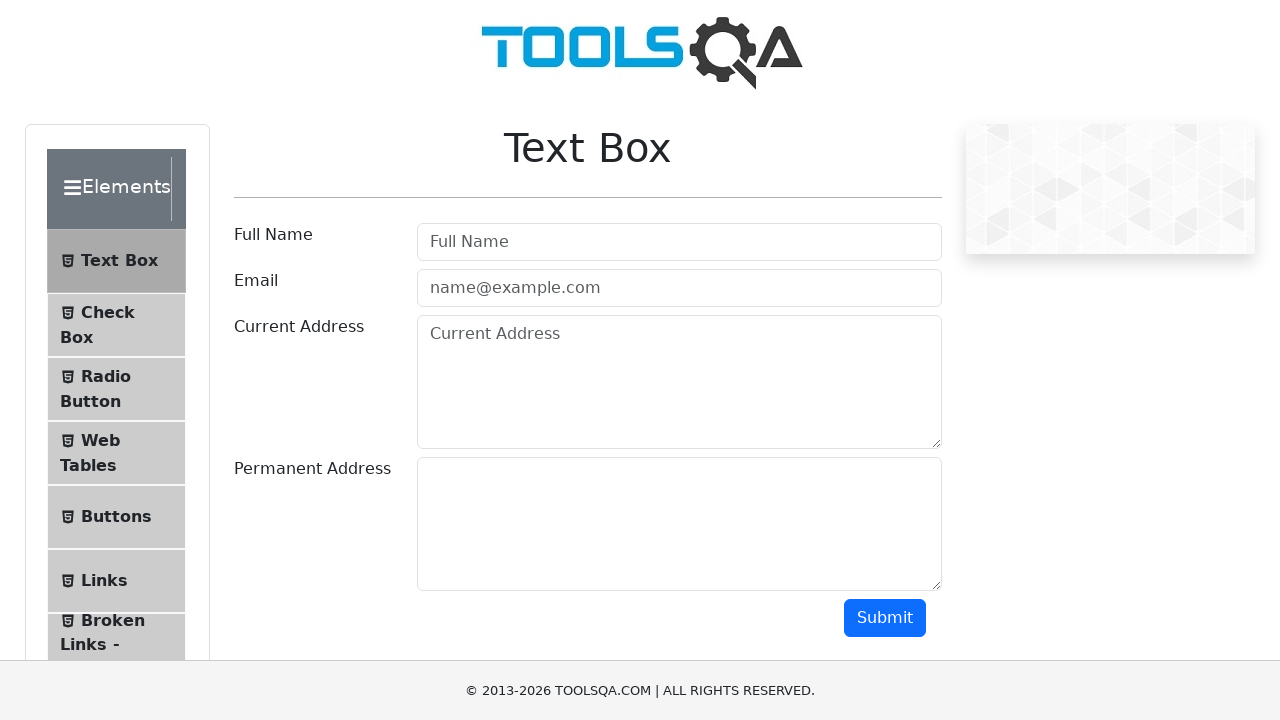

Filled Full Name field with 'Vincent' on //input[@placeholder='Full Name']
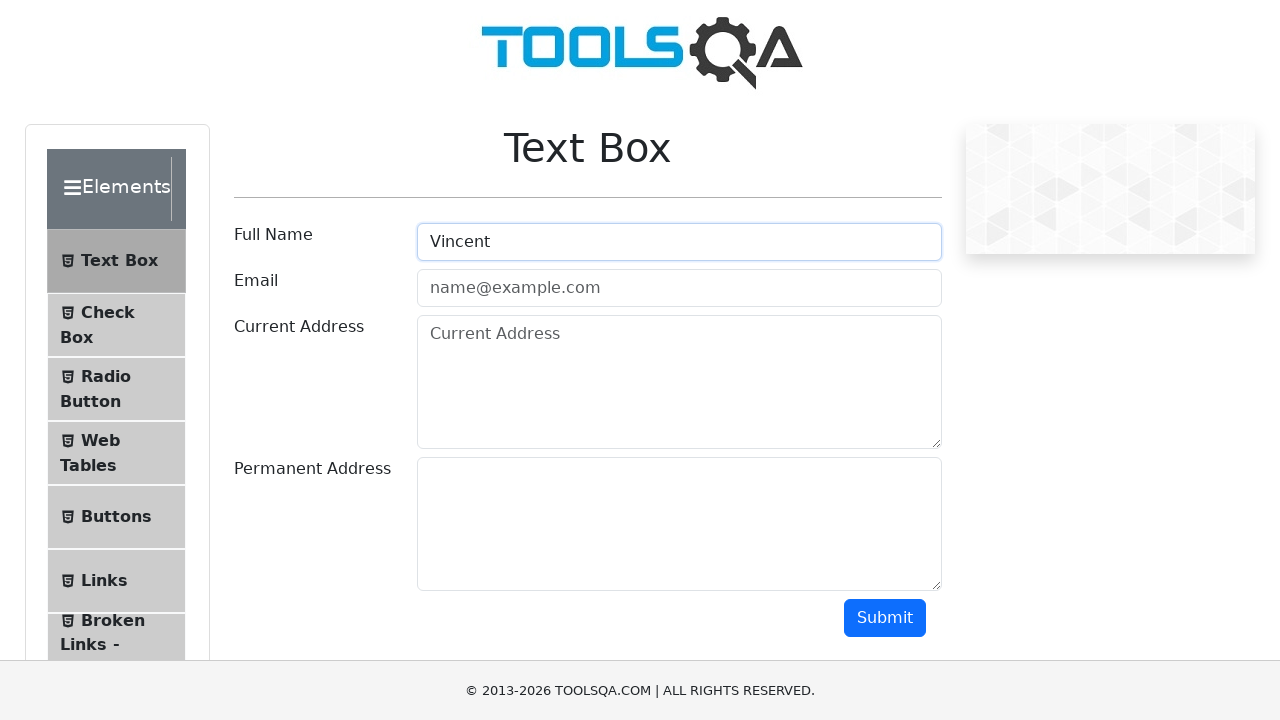

Email input field became visible
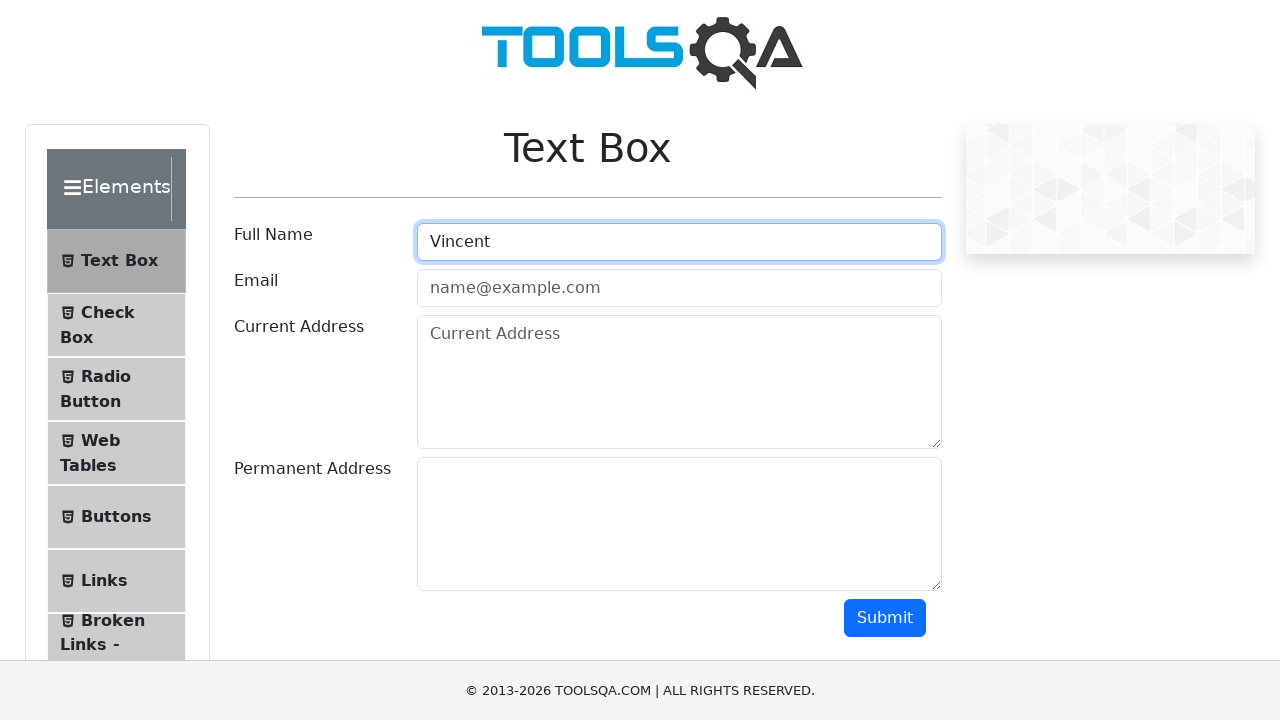

Filled Email field with 'vincent@gmail.com' on //input[@placeholder='name@example.com']
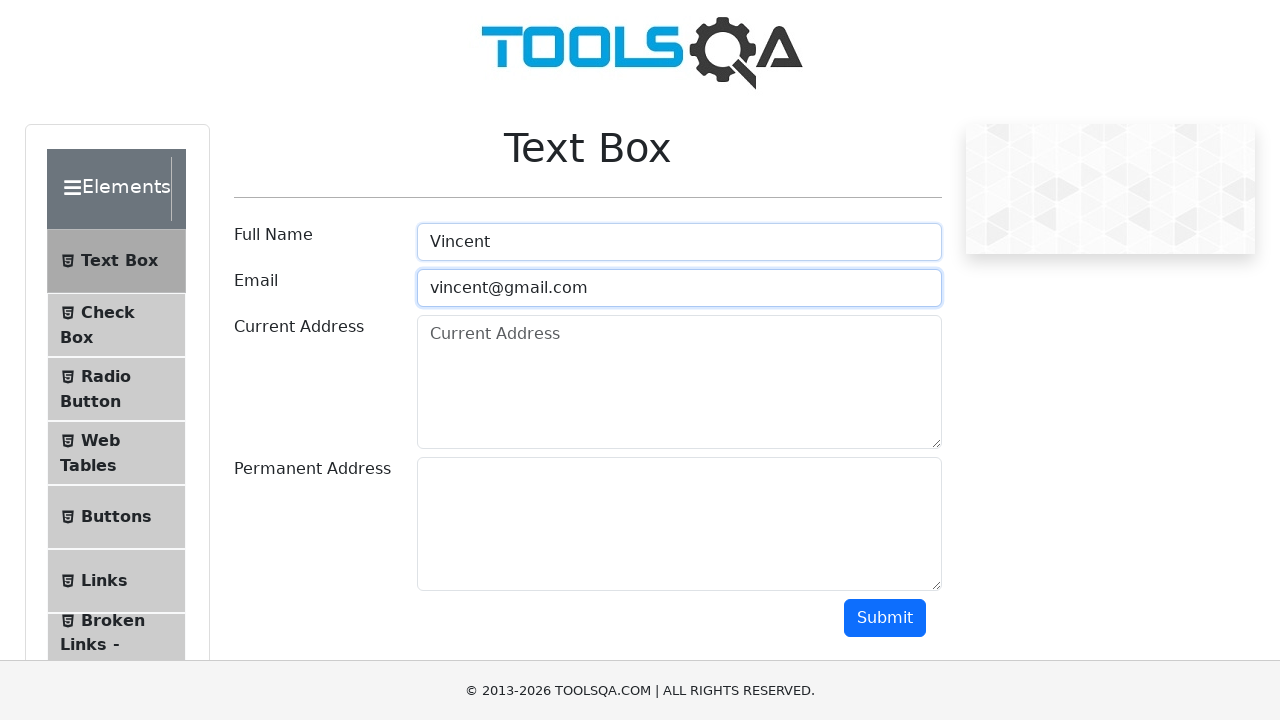

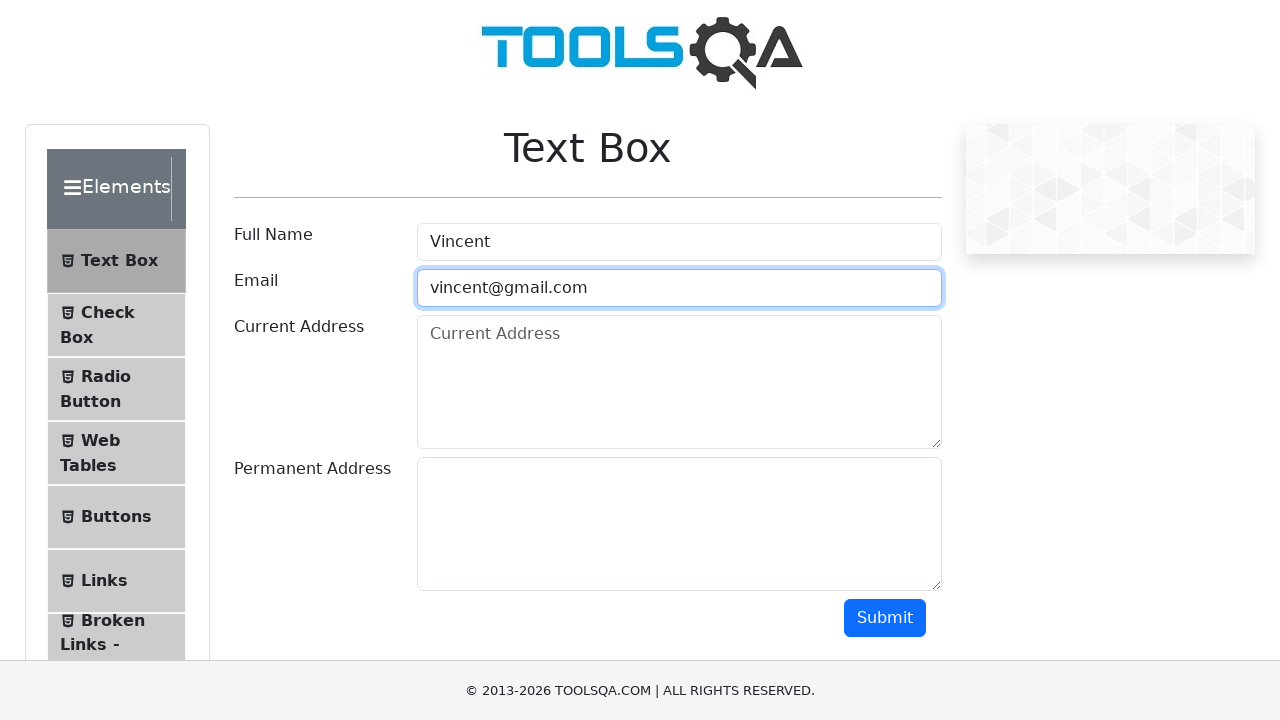